Navigates to the HYR Tutorials website with custom page load timeout settings

Starting URL: https://www.hyrtutorials.com/

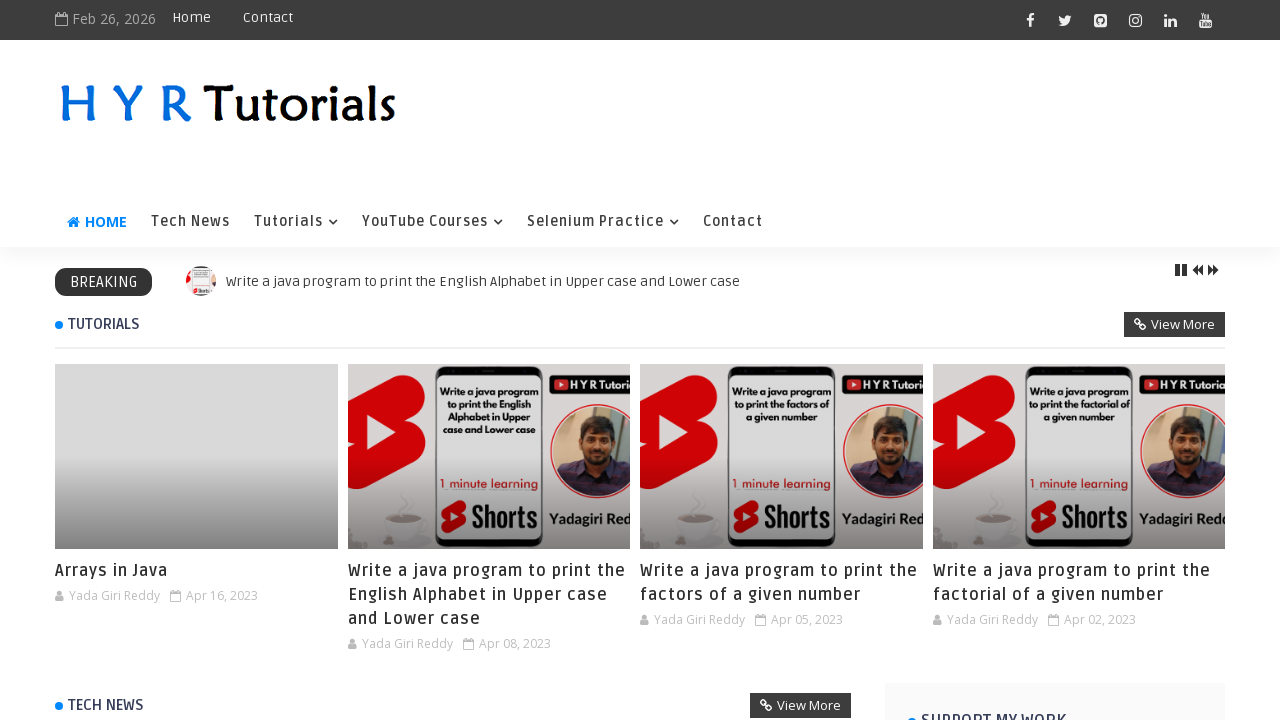

Navigated to HYR Tutorials website with custom page load timeout settings at https://www.hyrtutorials.com/
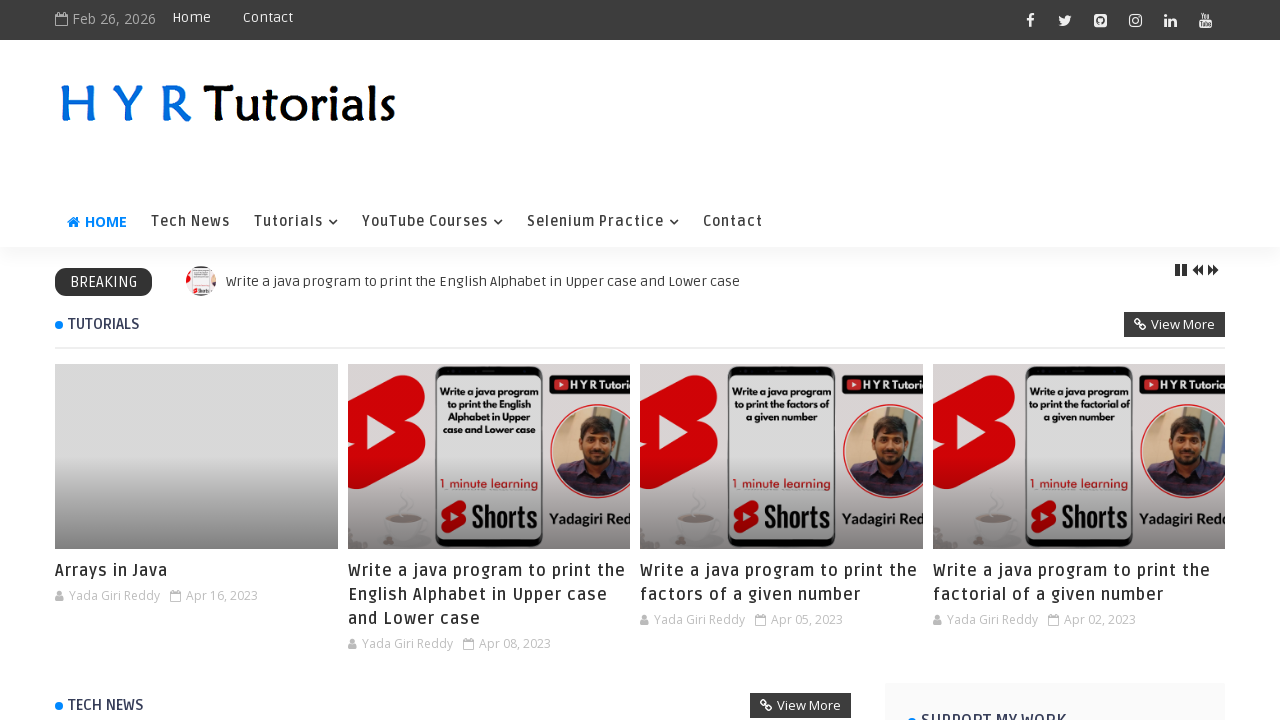

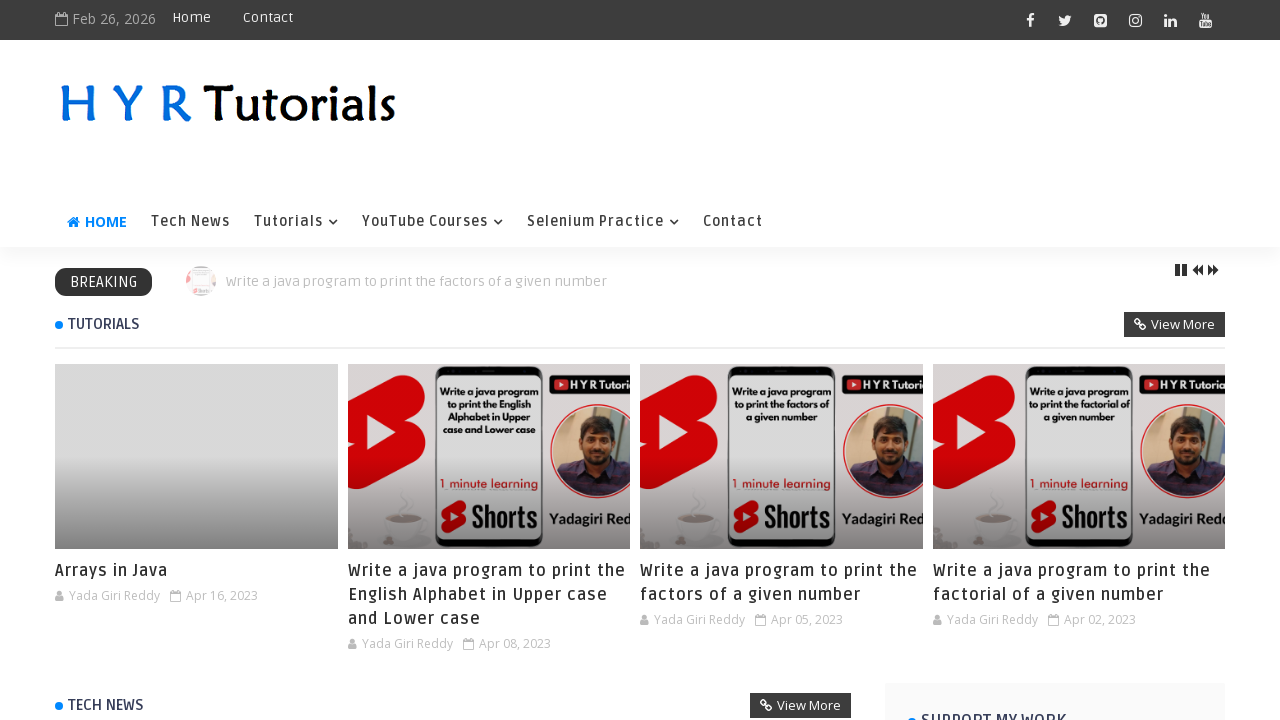